Tests menu hover functionality by hovering over a navigation menu item to reveal a submenu, then clicking on a submenu link

Starting URL: https://eklipse.gg/

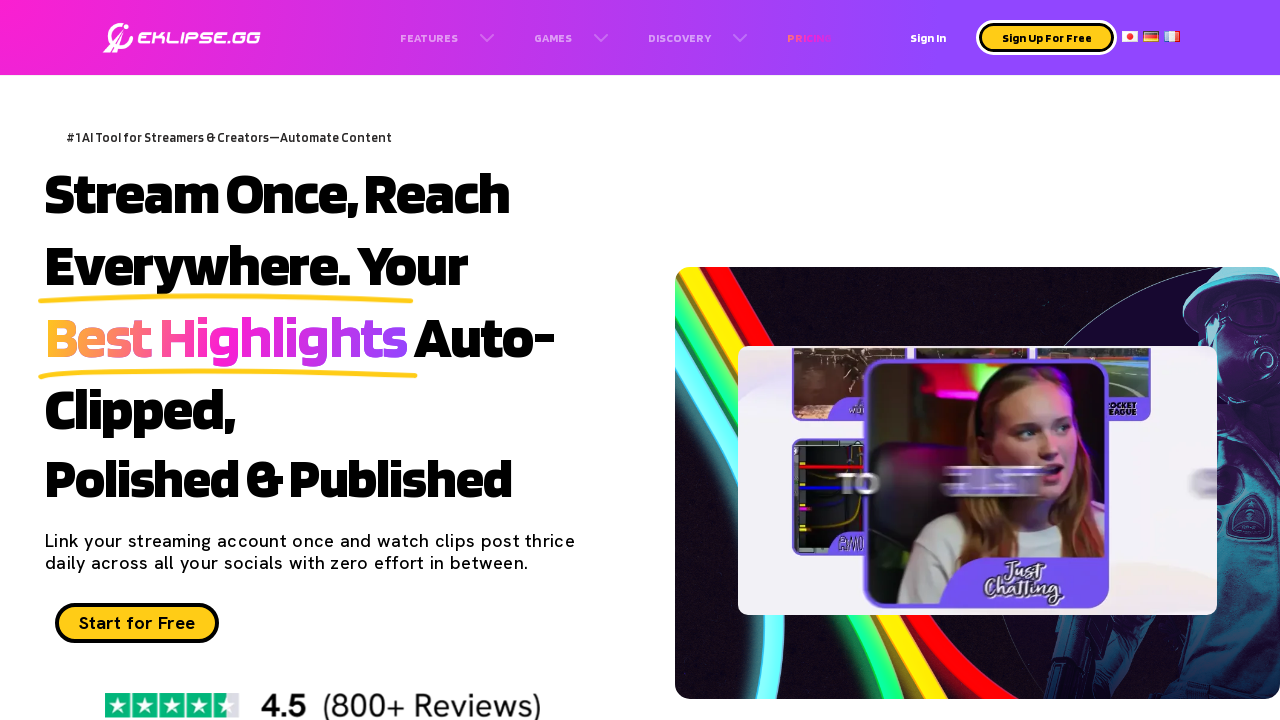

Hovered over main navigation menu item at (428, 38) on xpath=/html/body/header/div/div/div[2]/nav/ul/li[1]/a
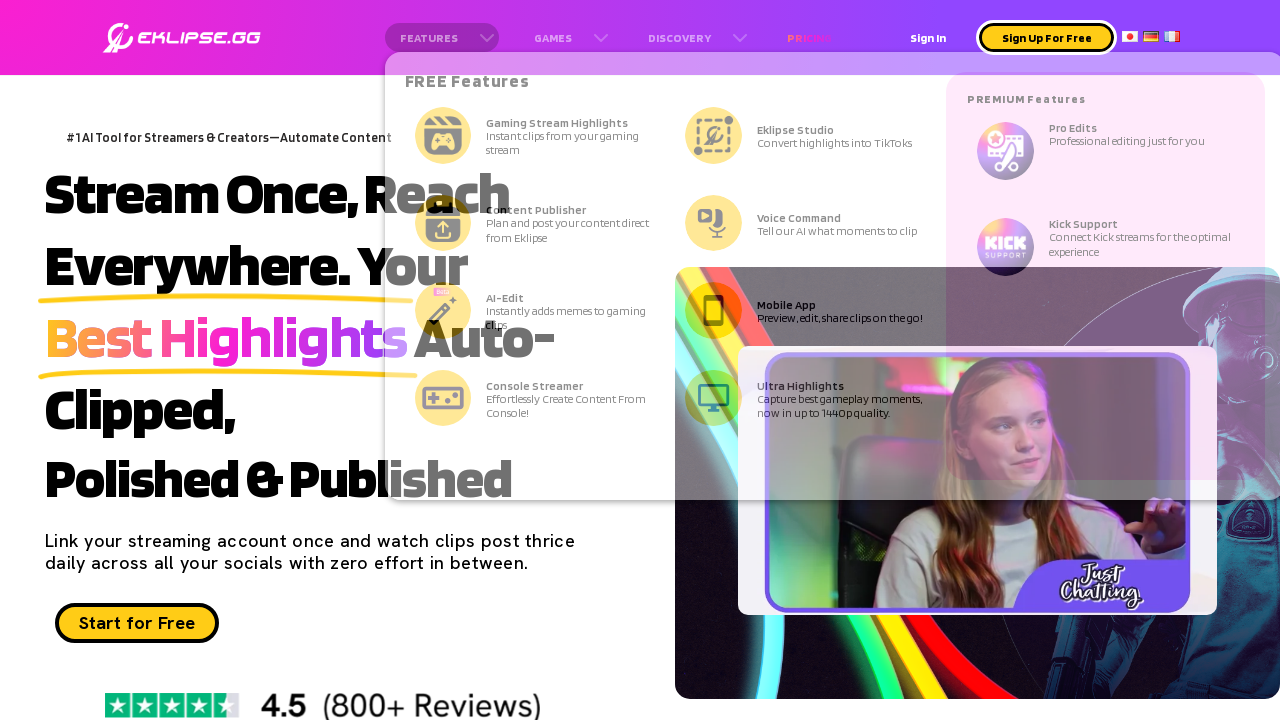

Waited for submenu to appear
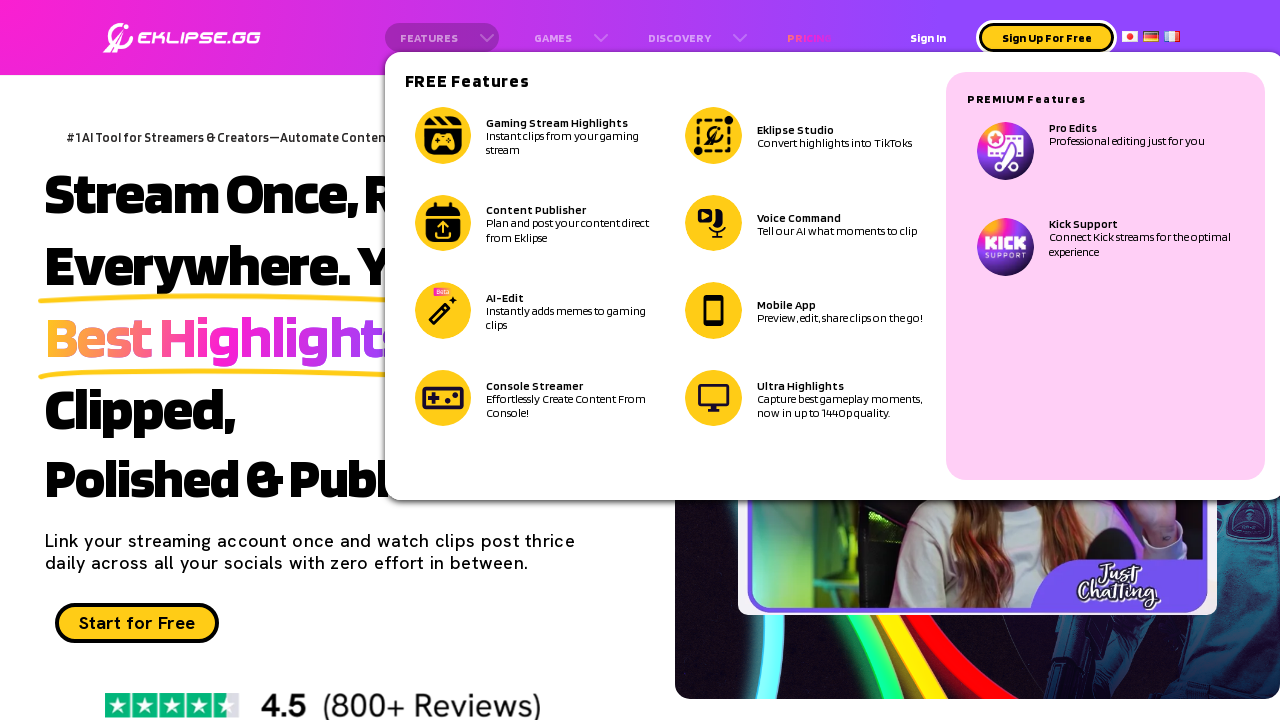

Clicked on submenu link at (535, 312) on xpath=/html/body/header/div/div/div[2]/nav/ul/li[1]/ul/li/div/div/div[1]/div[2]/
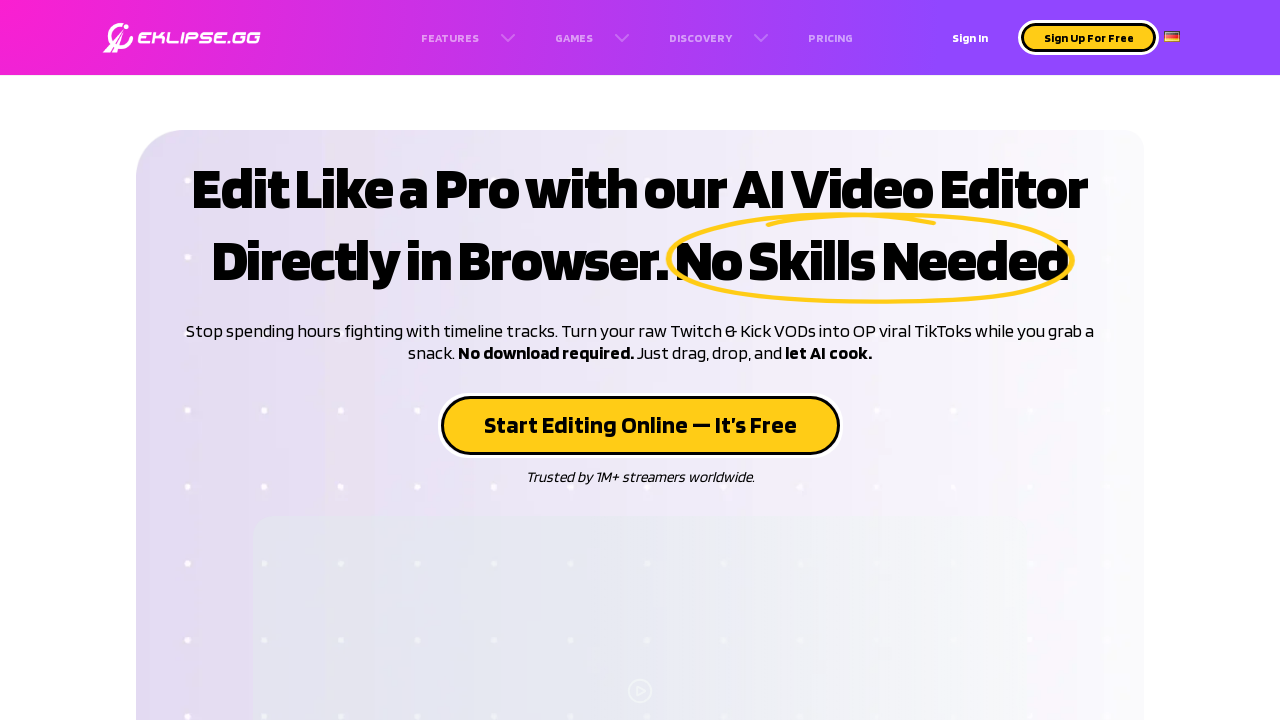

Page navigation completed and network idle
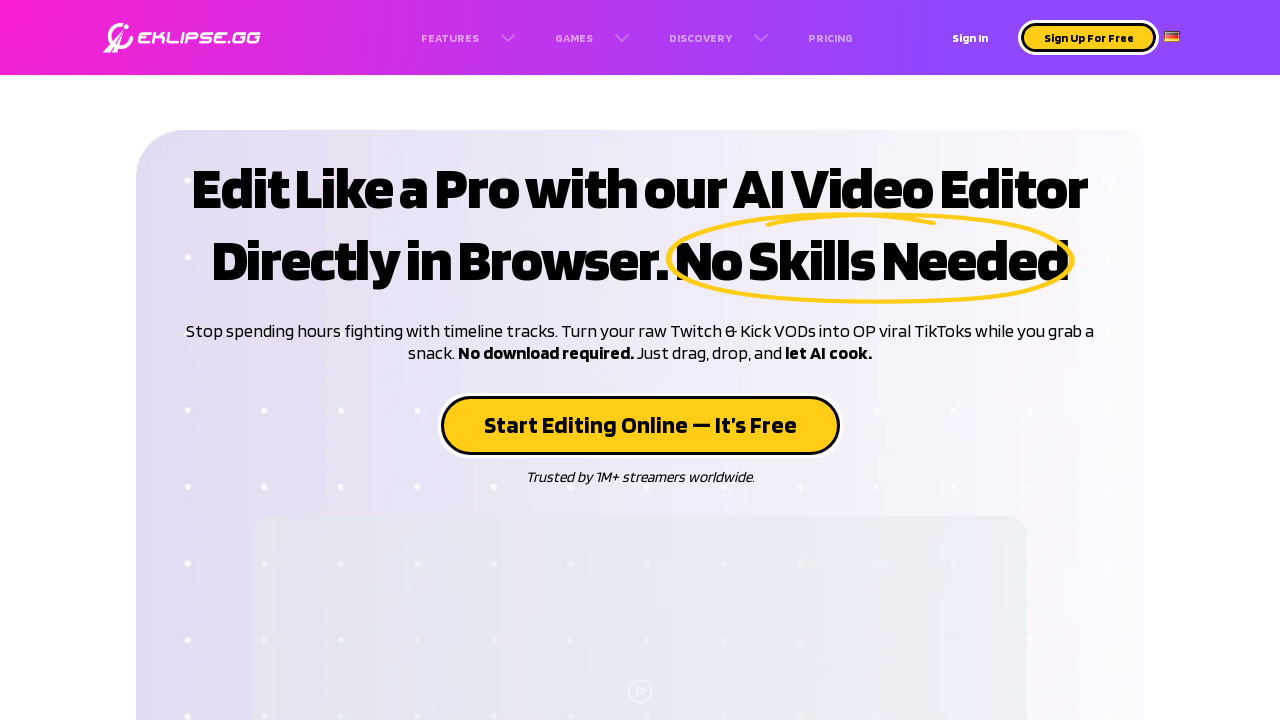

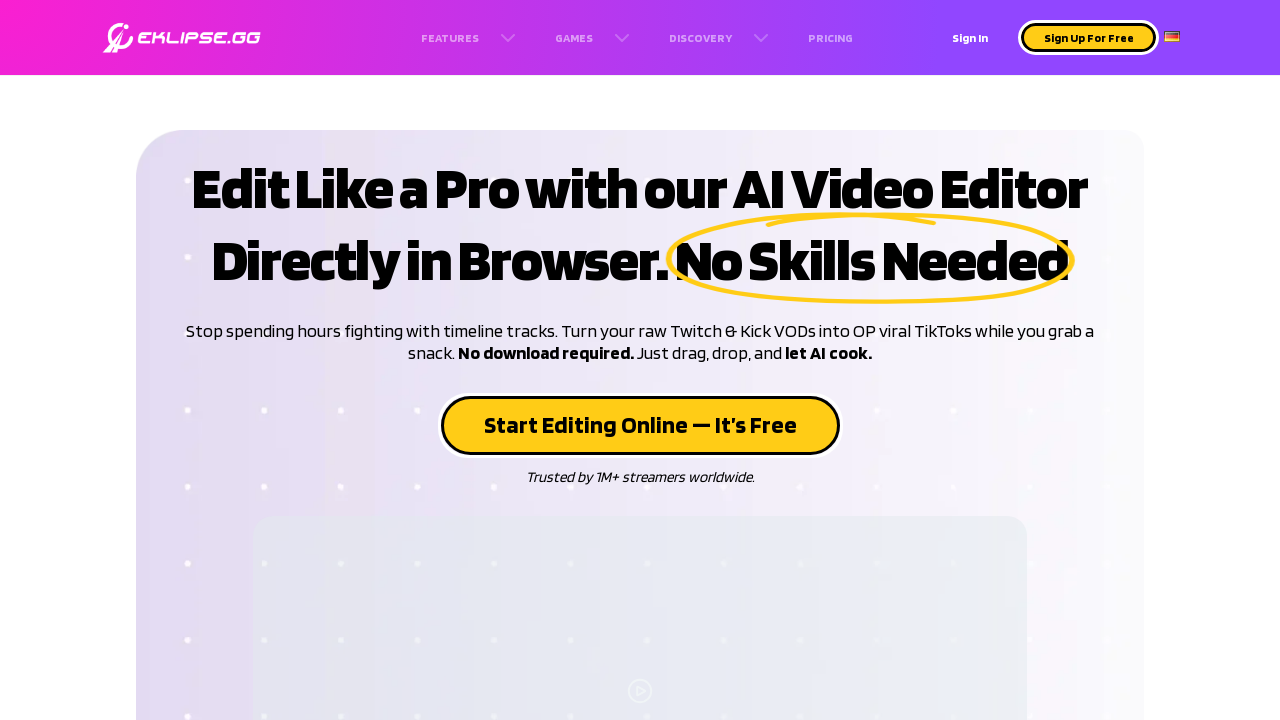